Tests keyboard key press functionality by sending a tab key without targeting a specific element first, and verifying the displayed result shows the correct key was pressed.

Starting URL: http://the-internet.herokuapp.com/key_presses

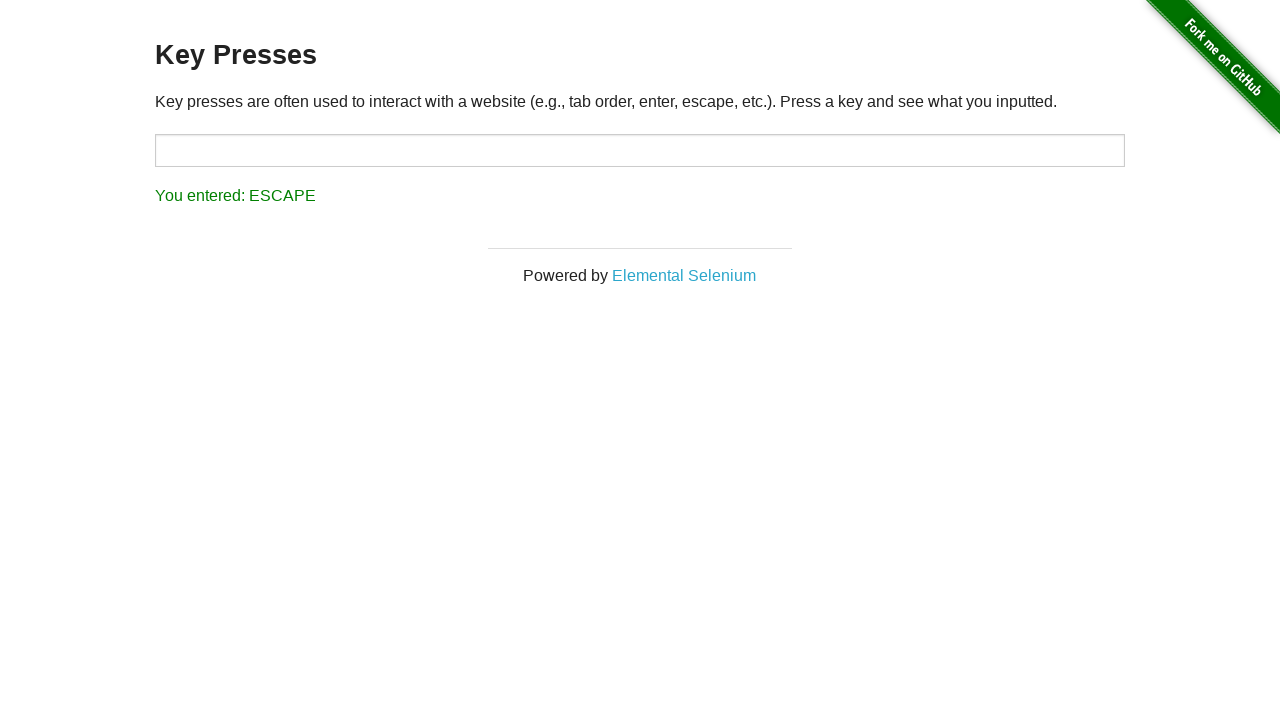

Navigated to key presses test page
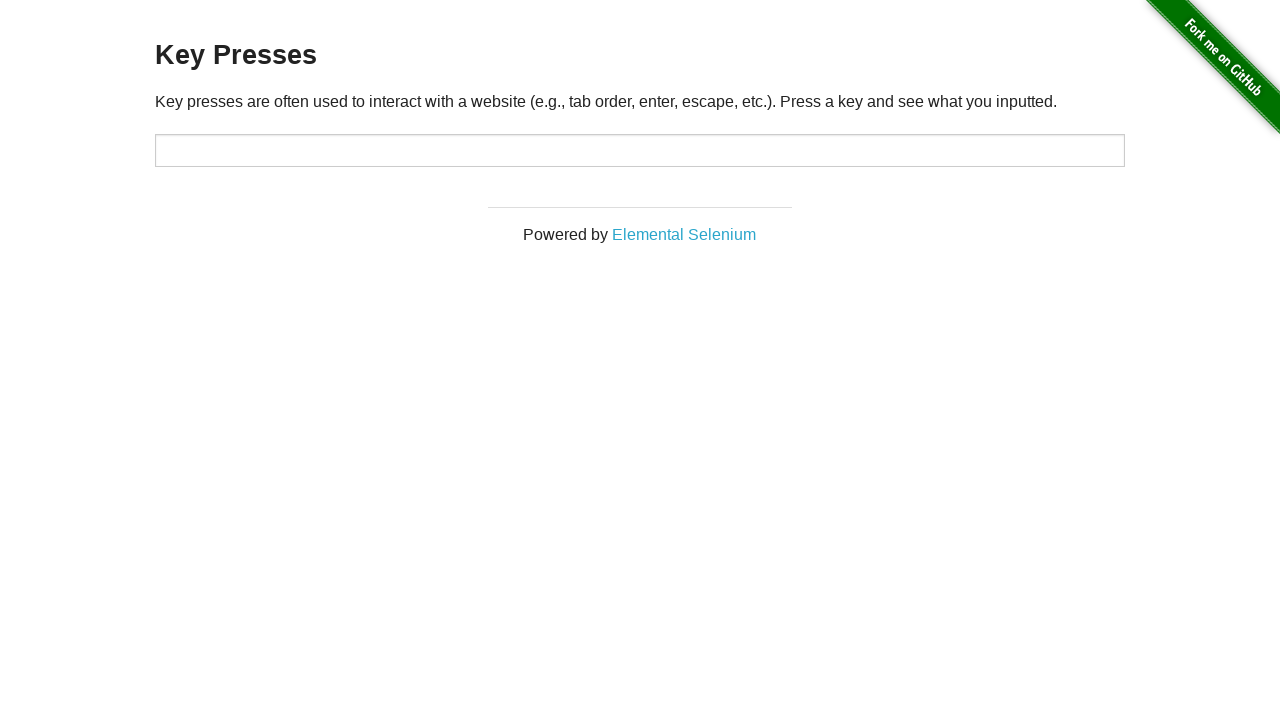

Pressed Tab key on the page
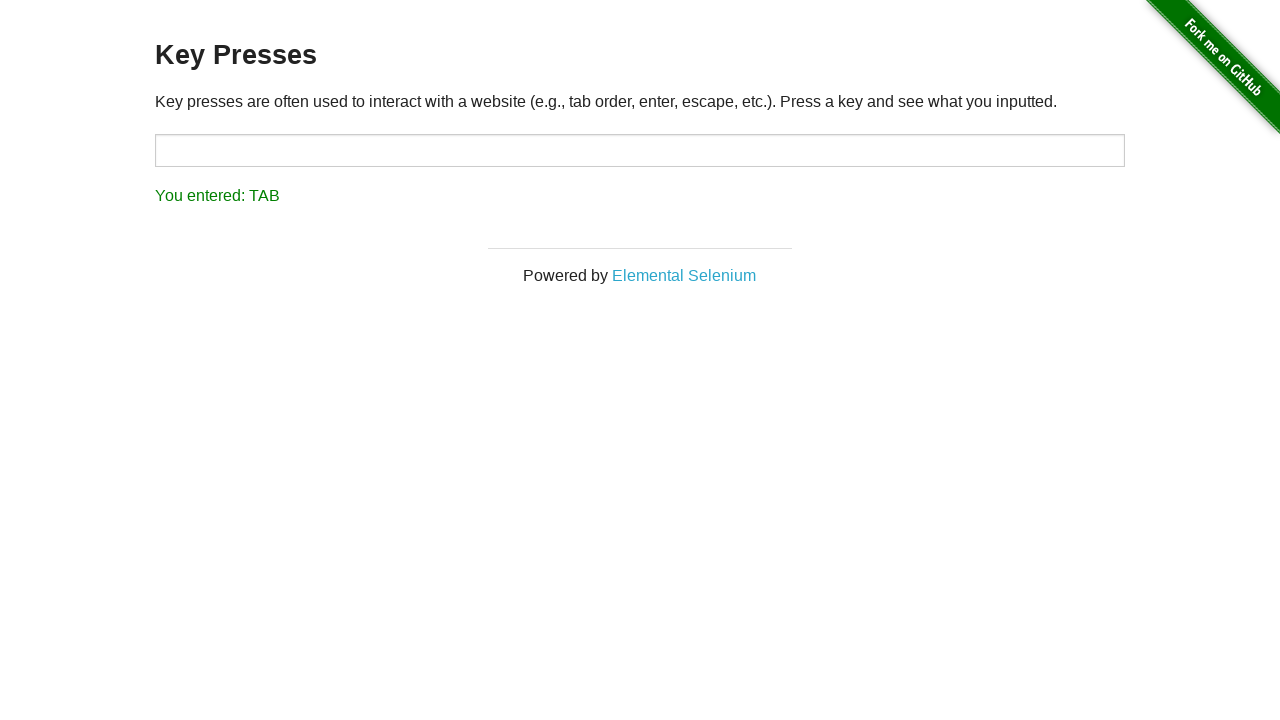

Result element loaded
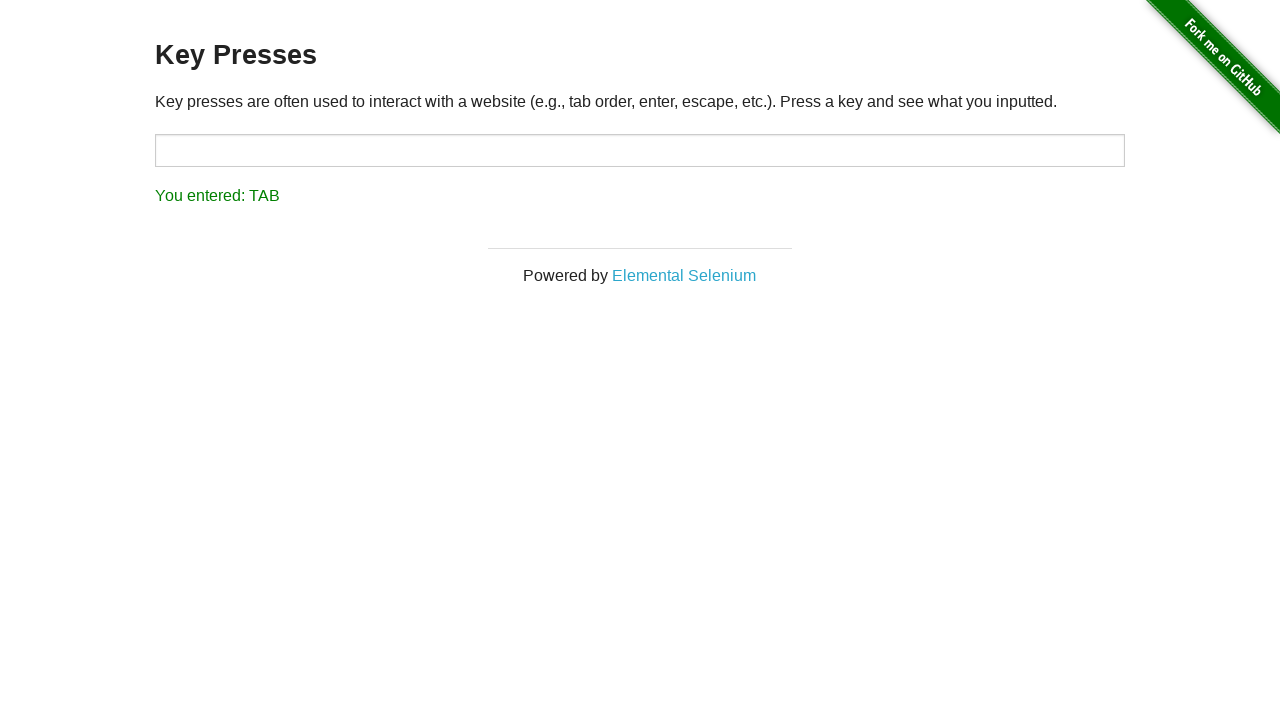

Retrieved result text: 'You entered: TAB'
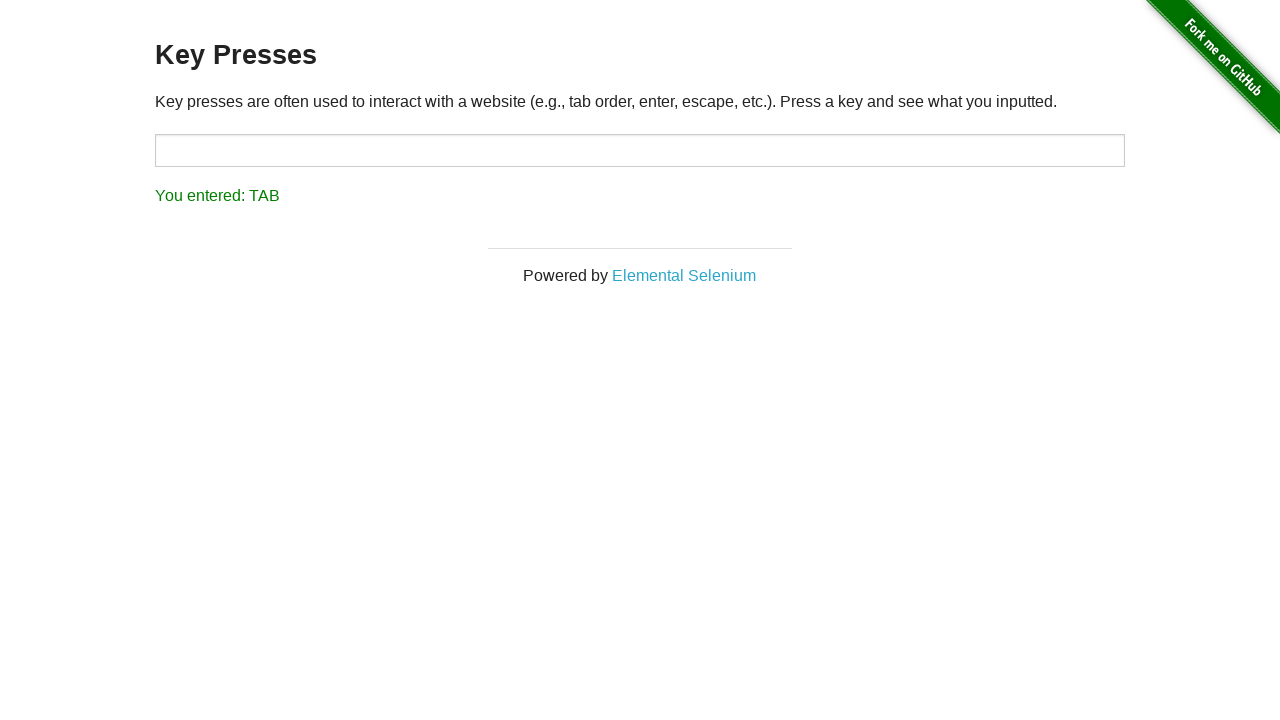

Assertion passed: Tab key press correctly displayed as 'You entered: TAB'
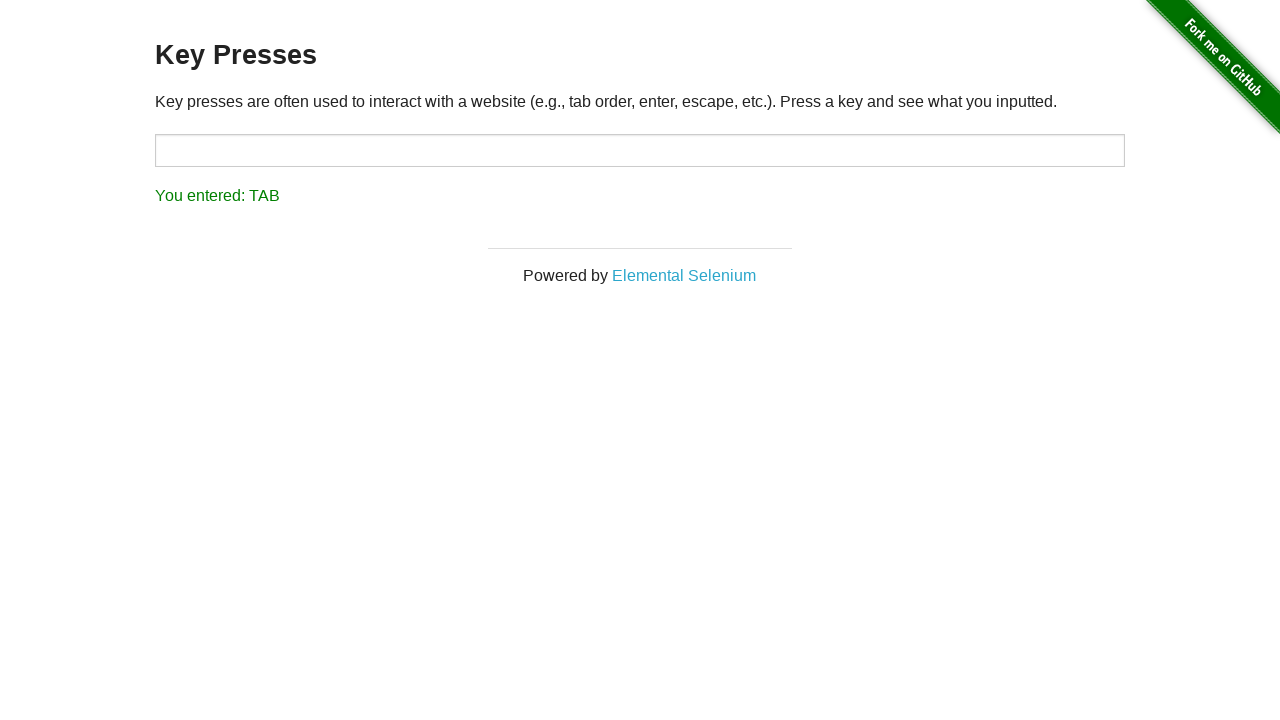

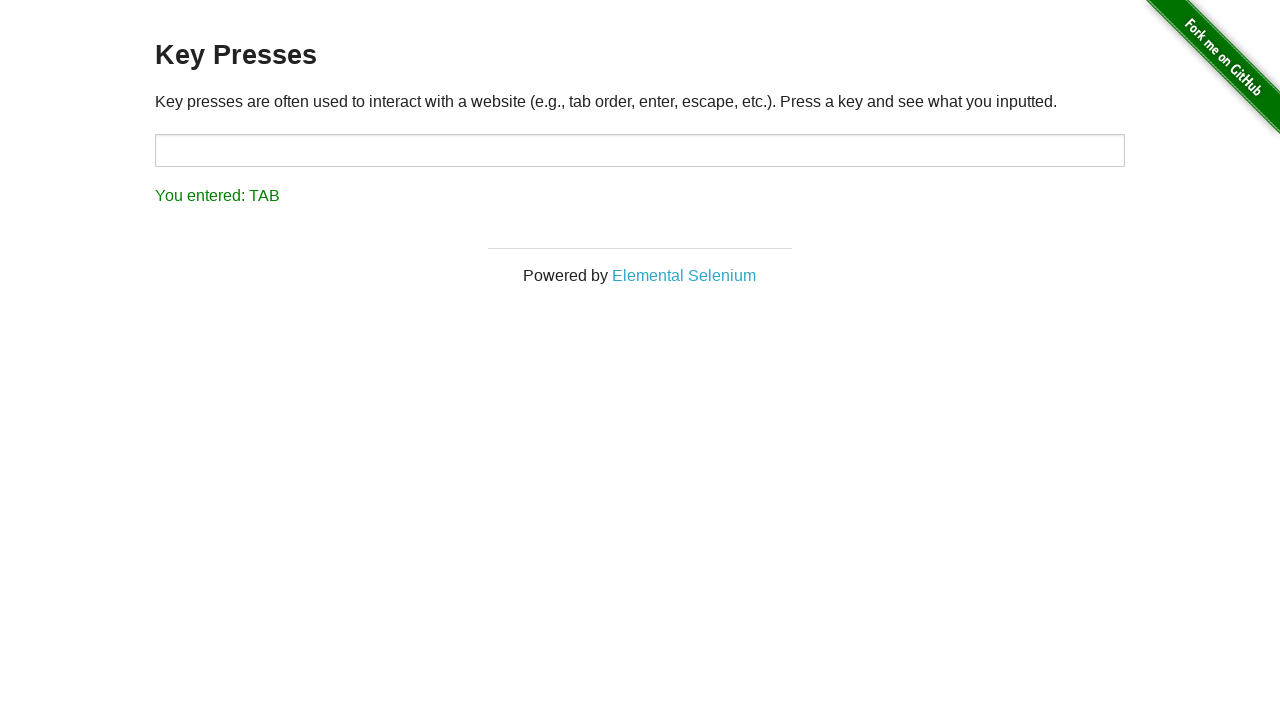